Tests drag and drop functionality on jQuery UI demo page by switching to an iframe, dragging an element to a droppable target, and then clicking an Accept link in the main content.

Starting URL: https://jqueryui.com/droppable/

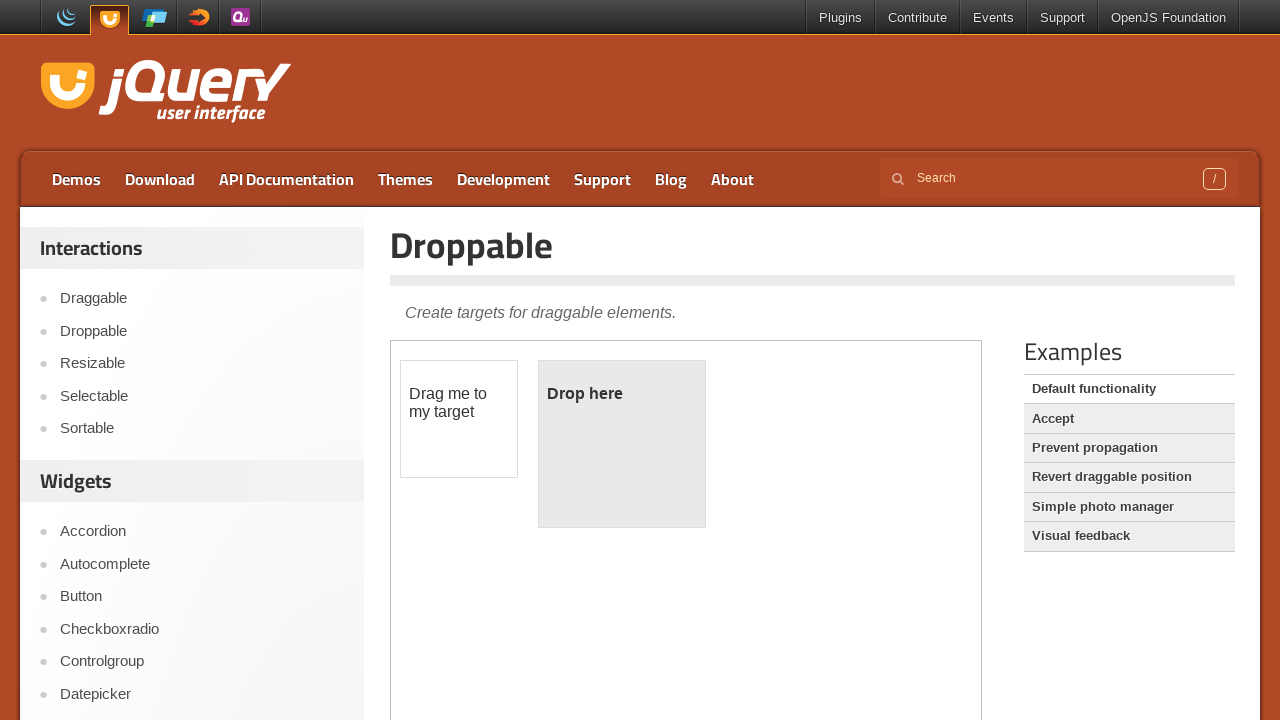

Located the demo iframe containing draggable elements
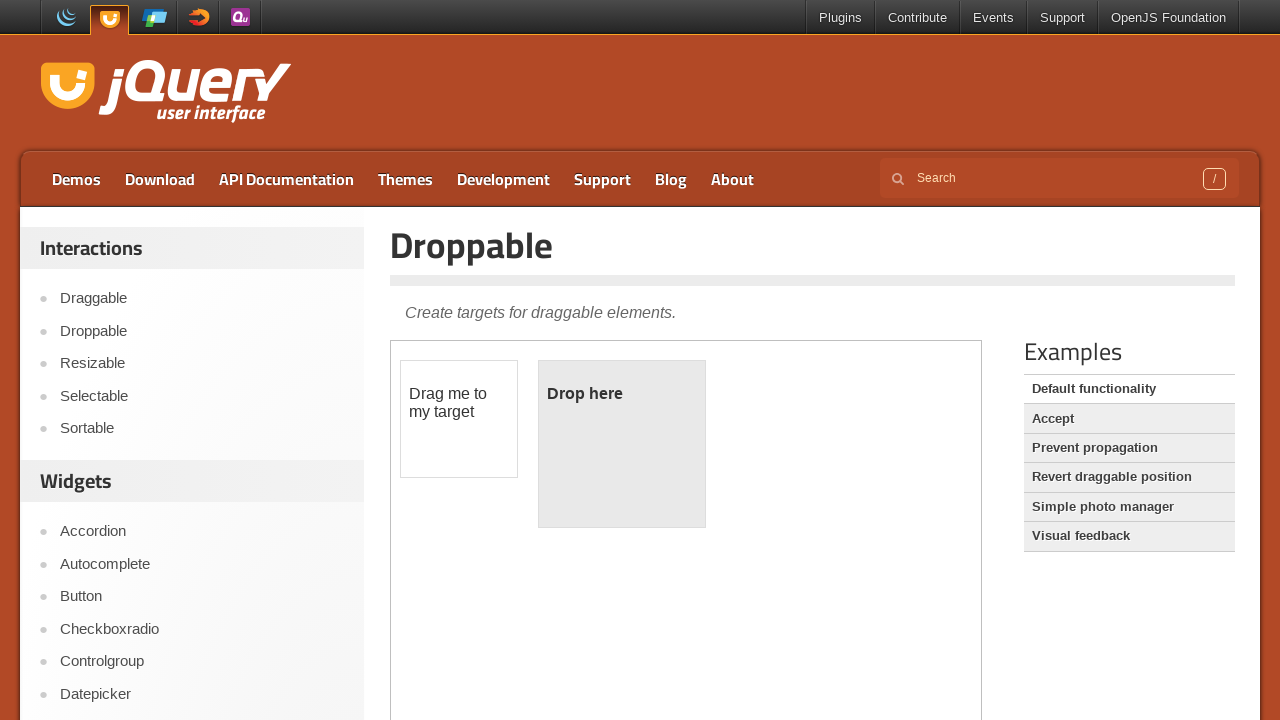

Clicked on the draggable element at (459, 419) on .demo-frame >> nth=0 >> internal:control=enter-frame >> #draggable
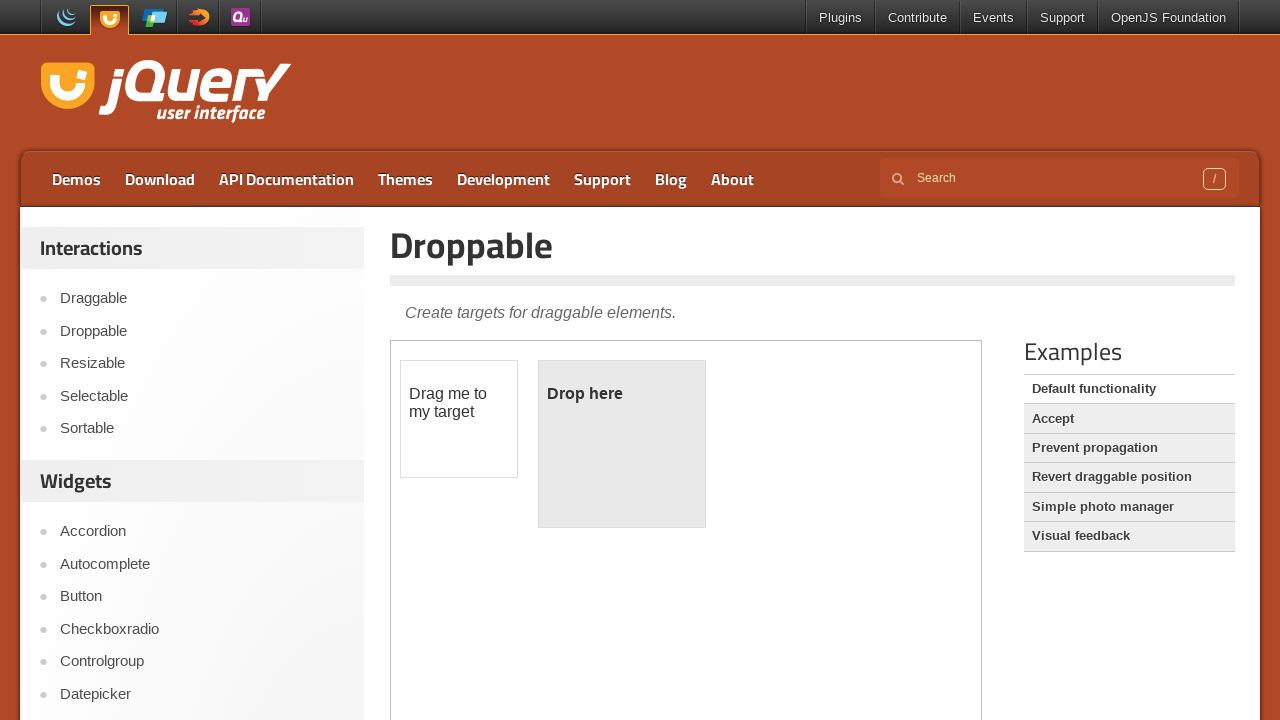

Located source (draggable) and target (droppable) elements
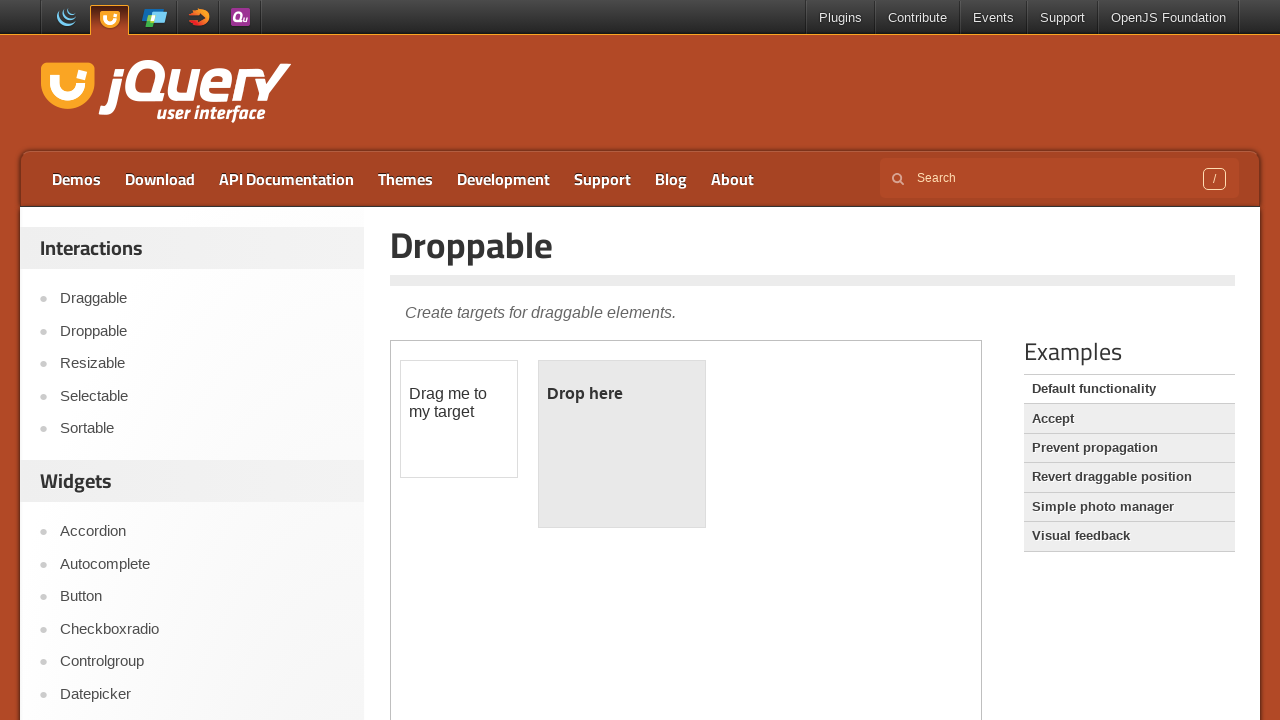

Dragged draggable element to droppable target at (622, 444)
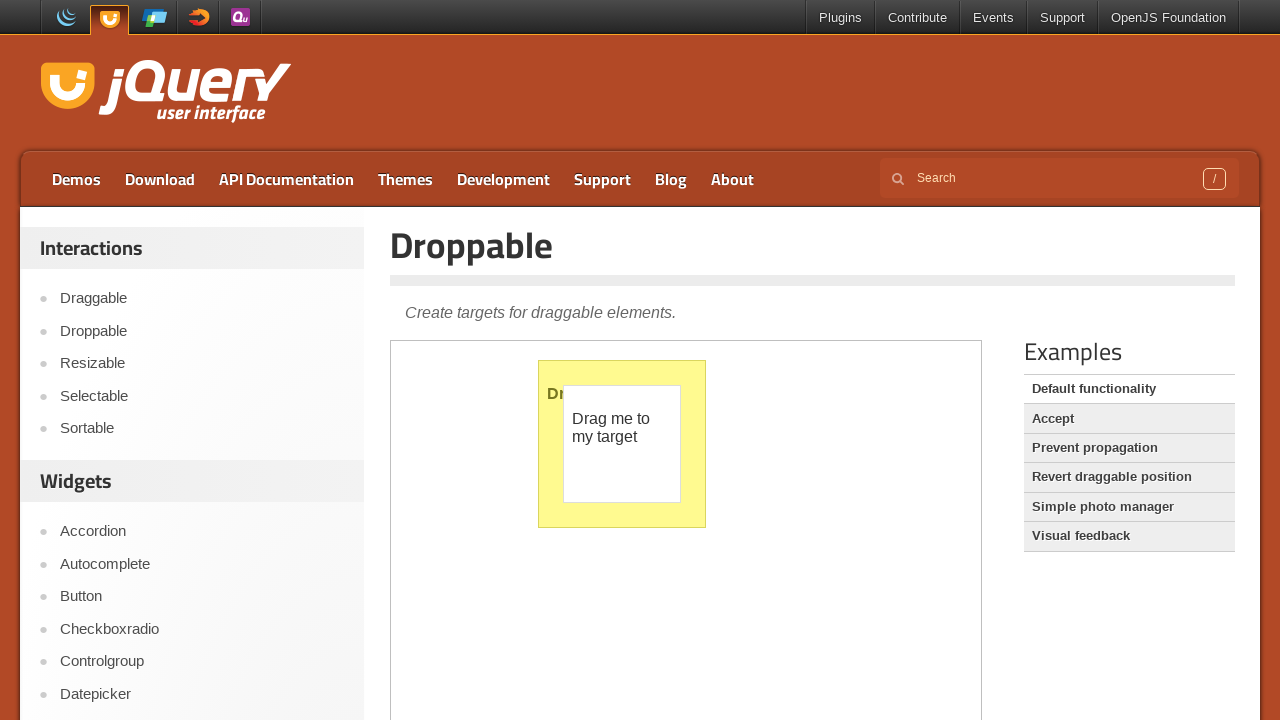

Clicked the Accept link in the main content at (1129, 419) on text=Accept
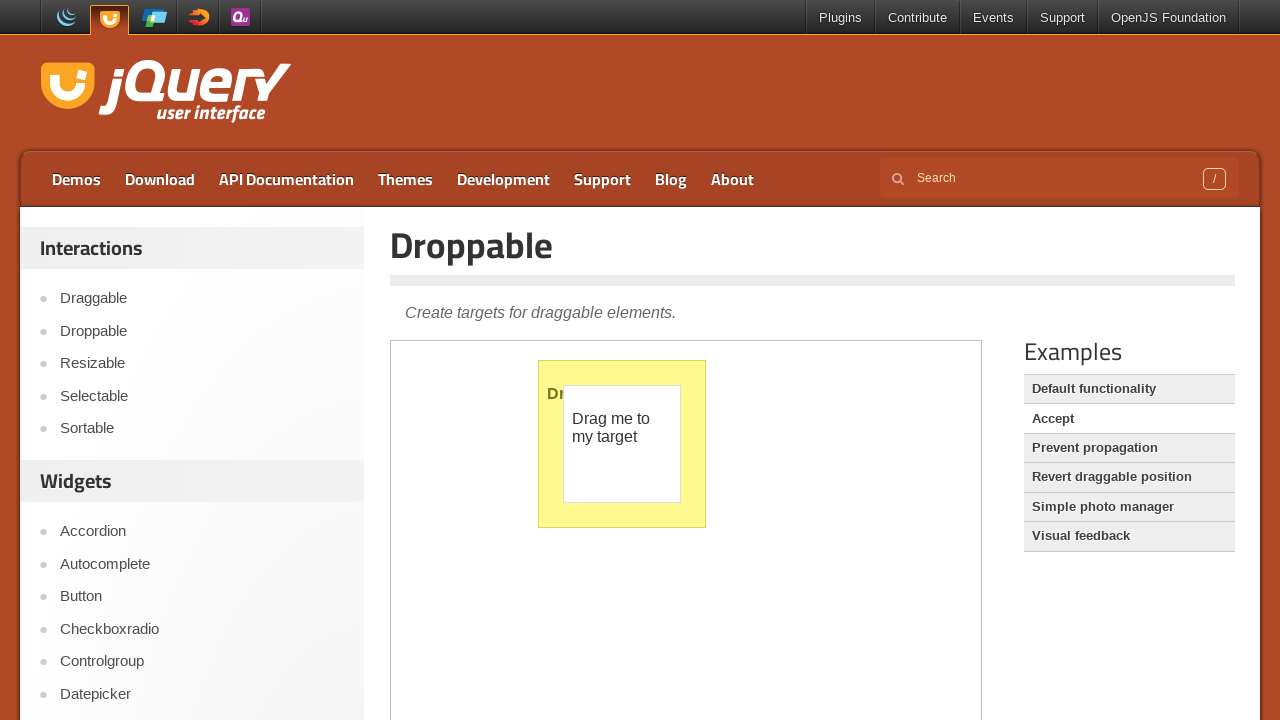

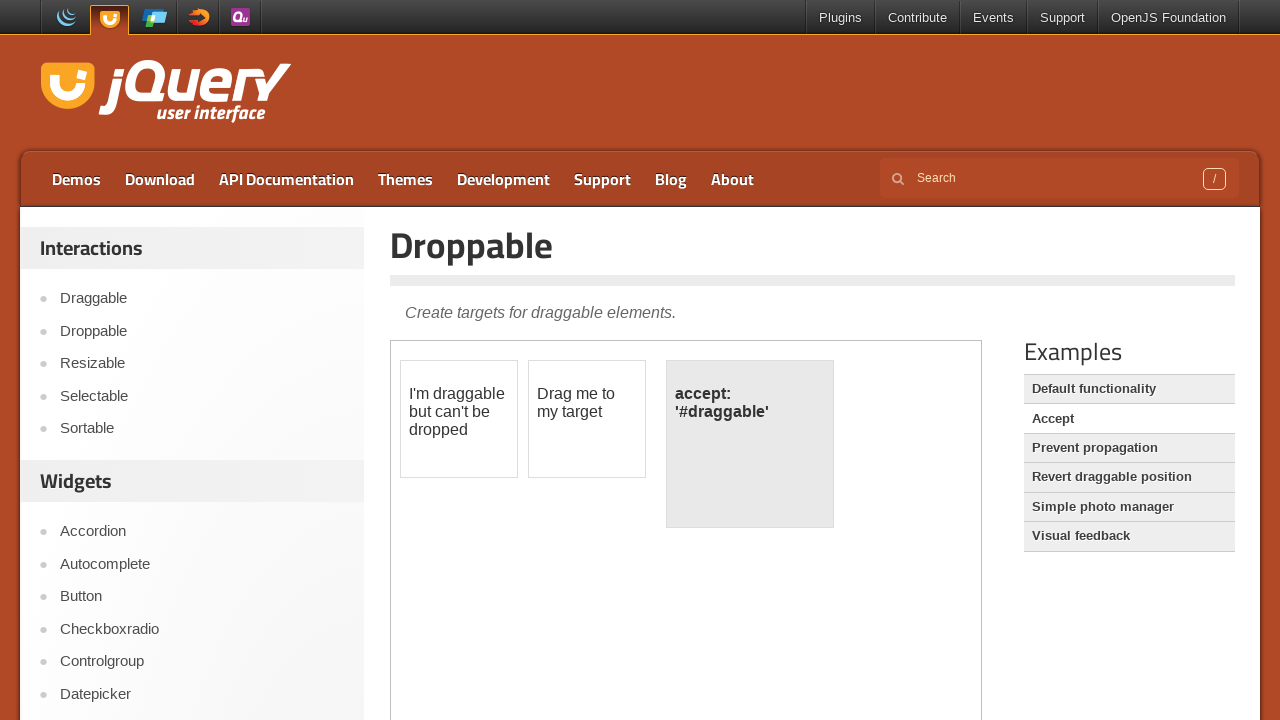